Tests drag and drop functionality by navigating to the drag and drop page and dragging element A to element B.

Starting URL: https://the-internet.herokuapp.com/

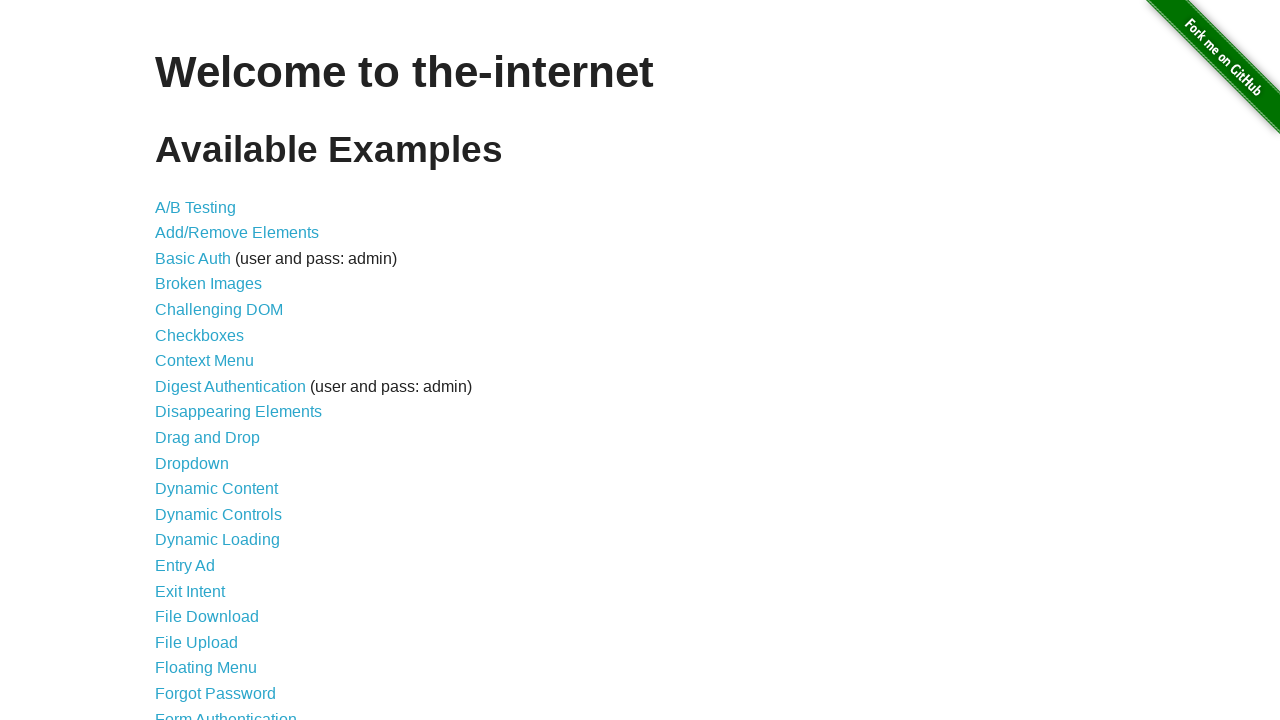

Navigated to the-internet.herokuapp.com homepage
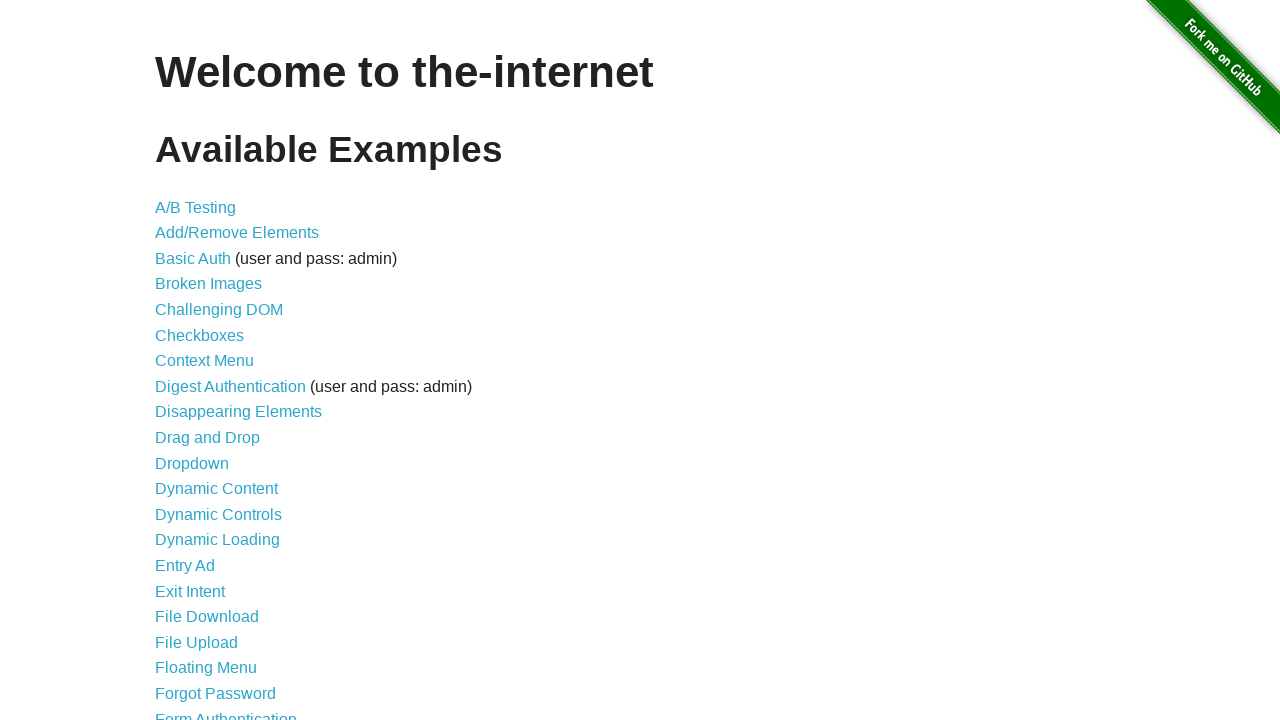

Clicked on Drag and Drop link at (208, 438) on xpath=//a[@href='/drag_and_drop']
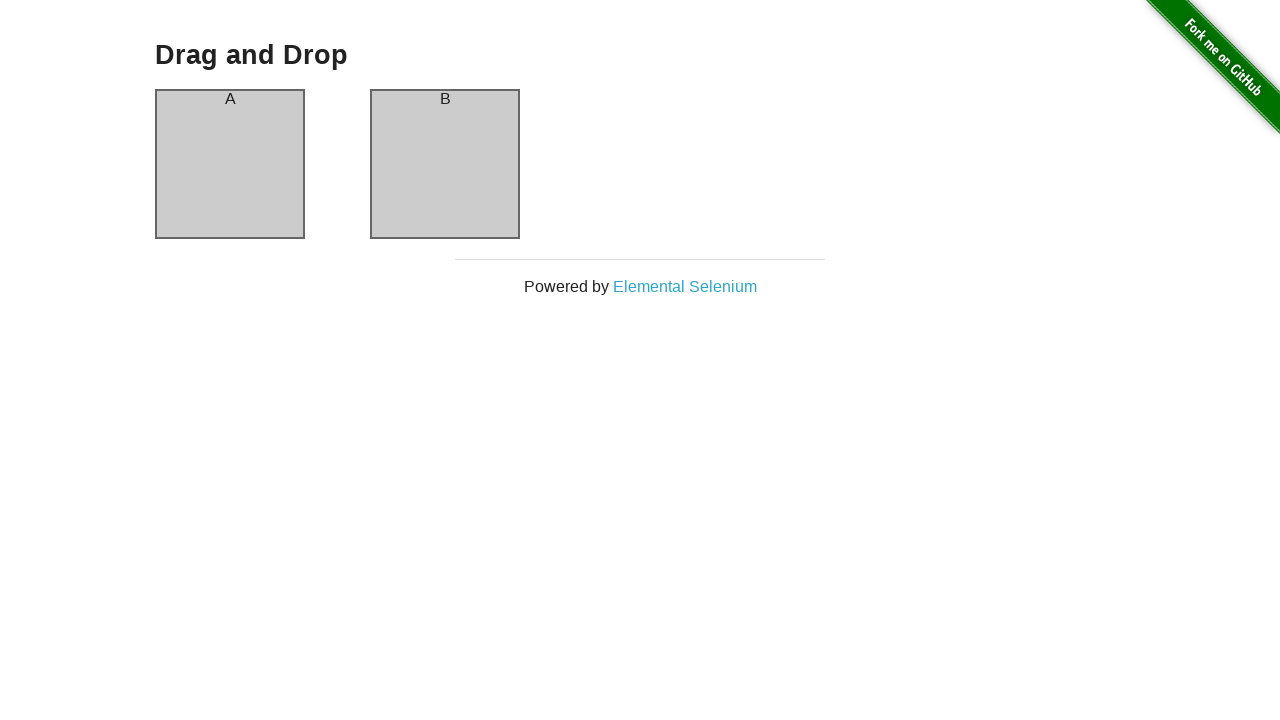

Verified page header is 'Drag and Drop'
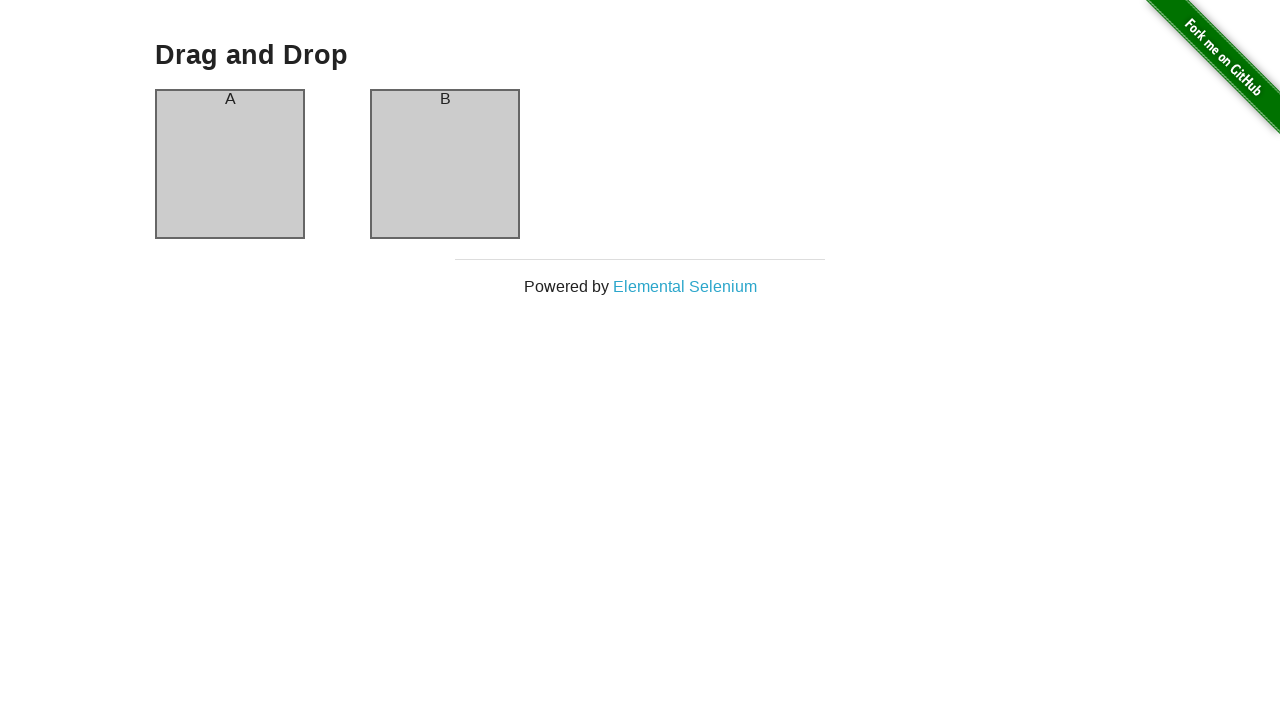

Element A is visible
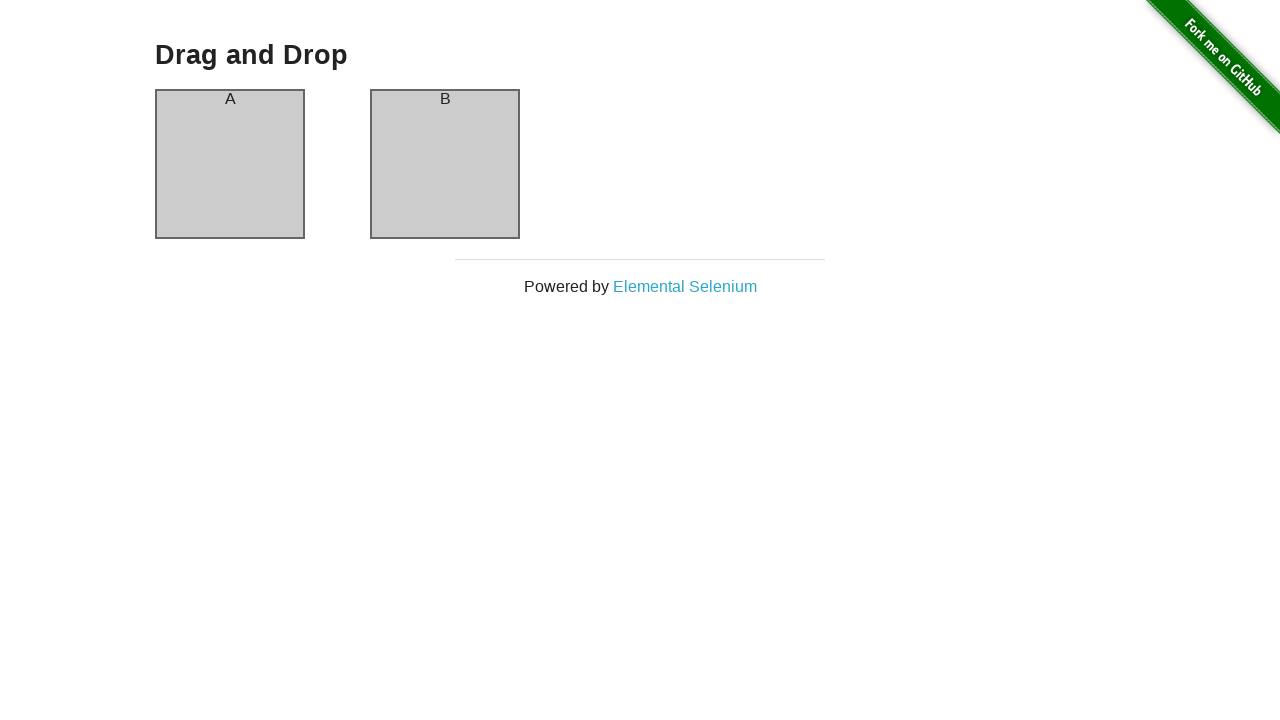

Element B is visible
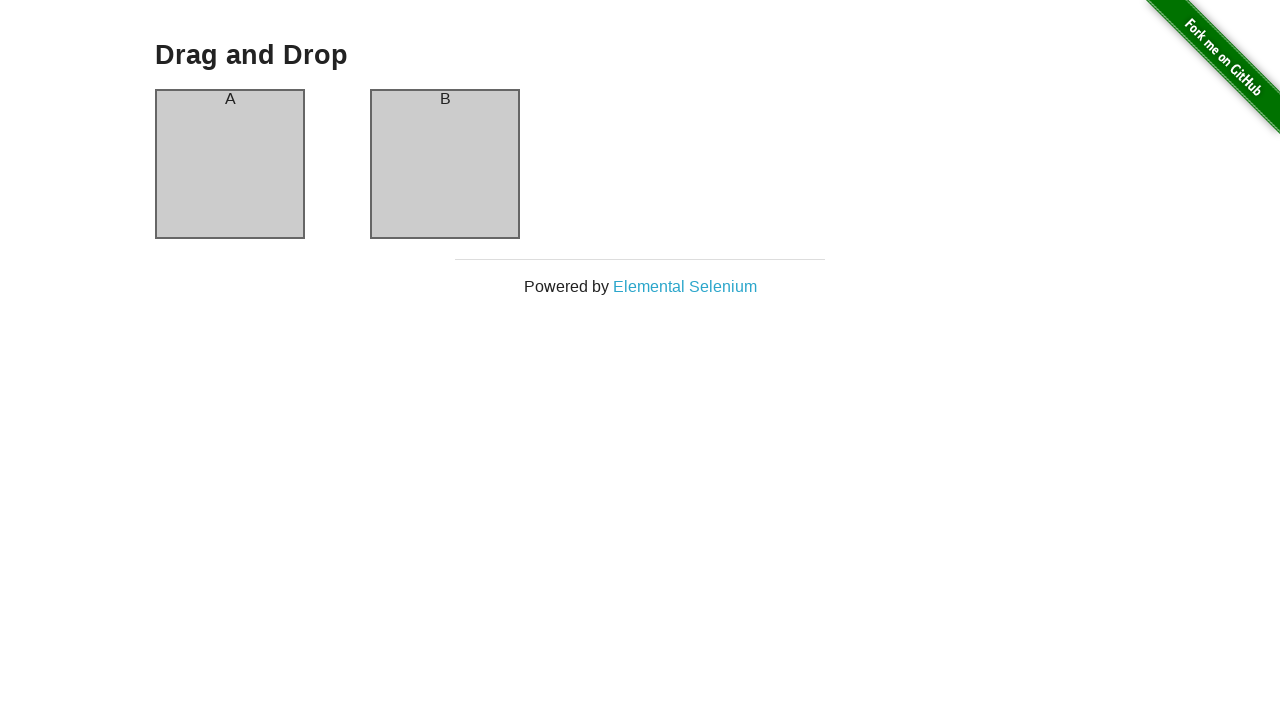

Dragged element A to element B at (445, 164)
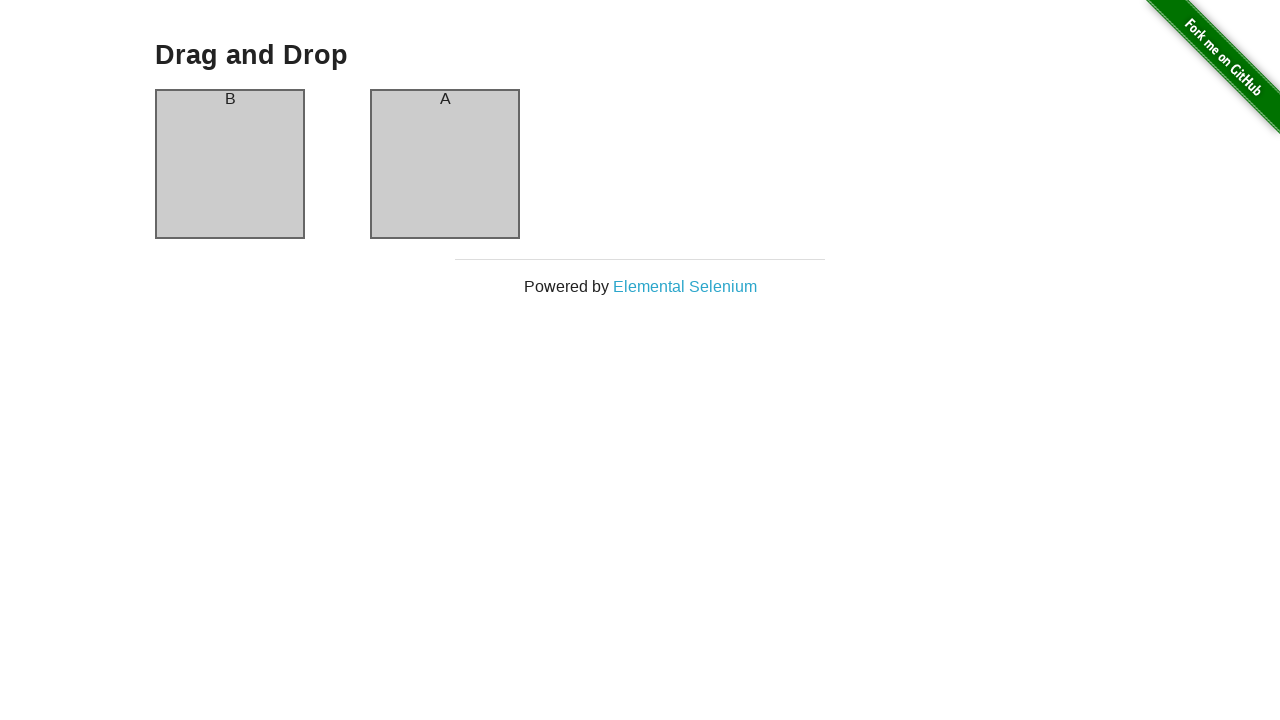

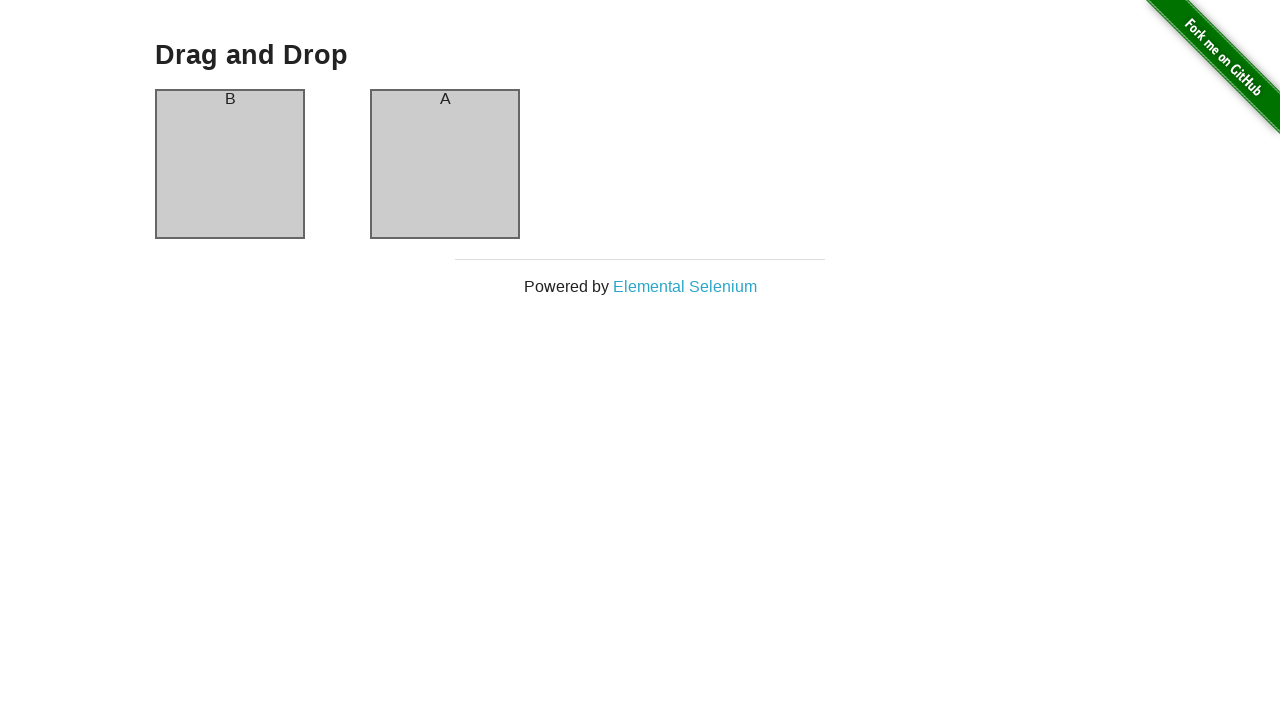